Tests theme switching functionality and search keyboard shortcut on Katalon documentation site by toggling between light and dark themes and verifying the search input opens with CTRL+K

Starting URL: https://docs.katalon.com/

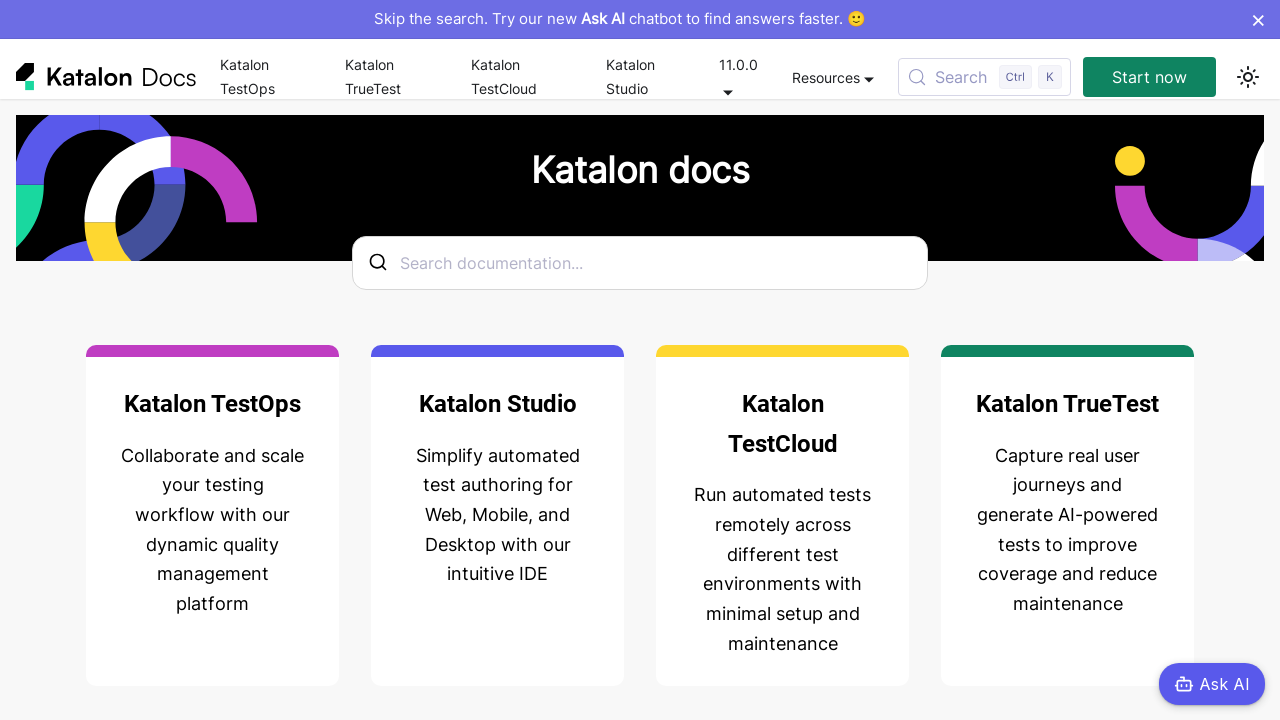

Located HTML element to check theme attribute
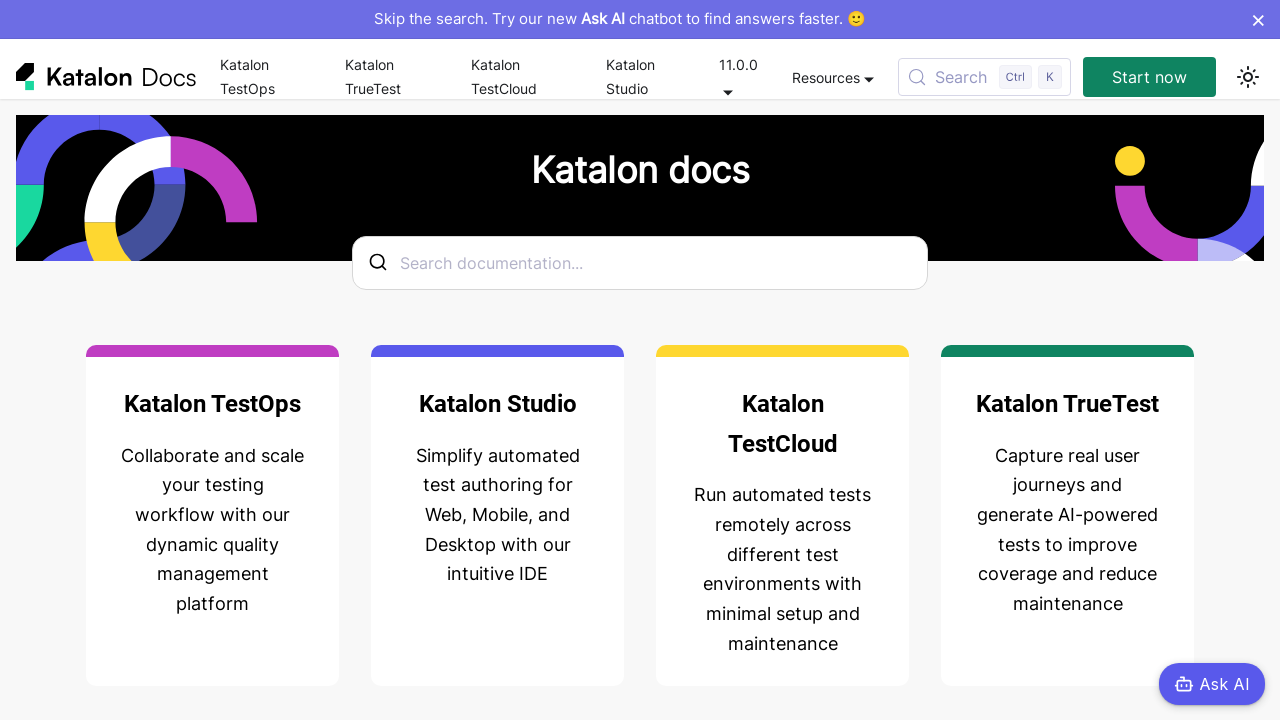

Retrieved current theme attribute: light
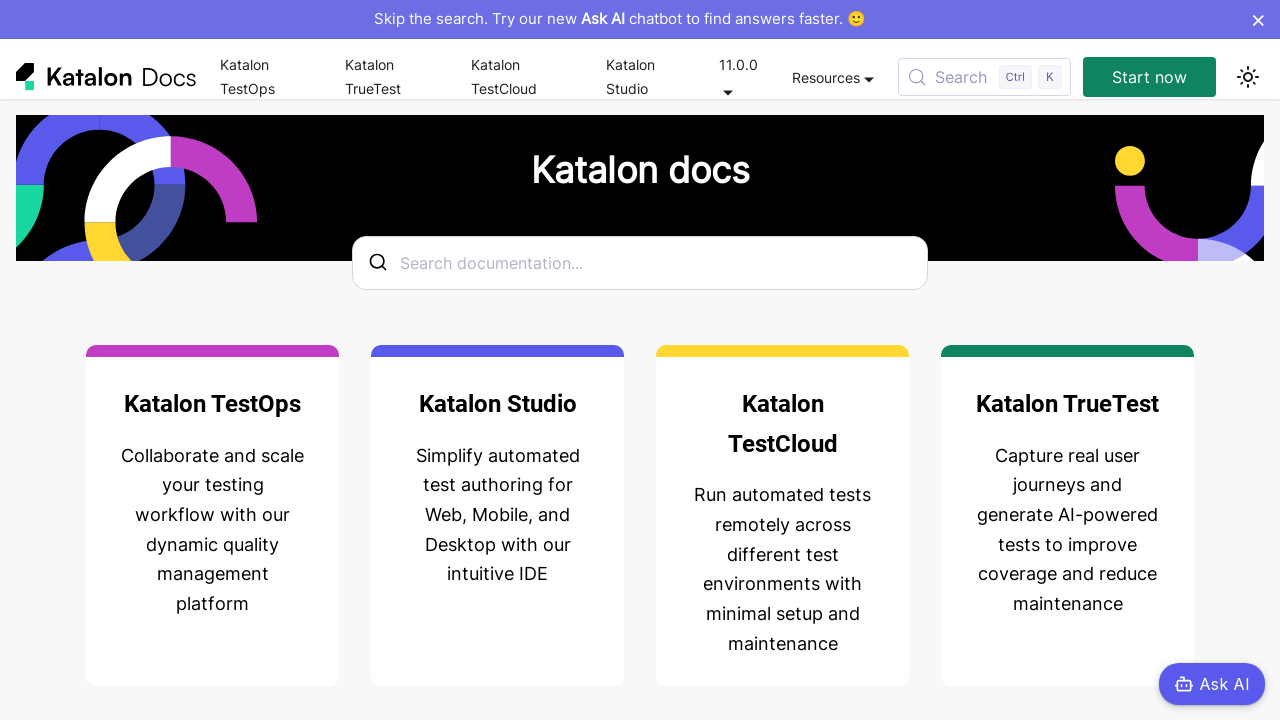

Verified initial theme is light
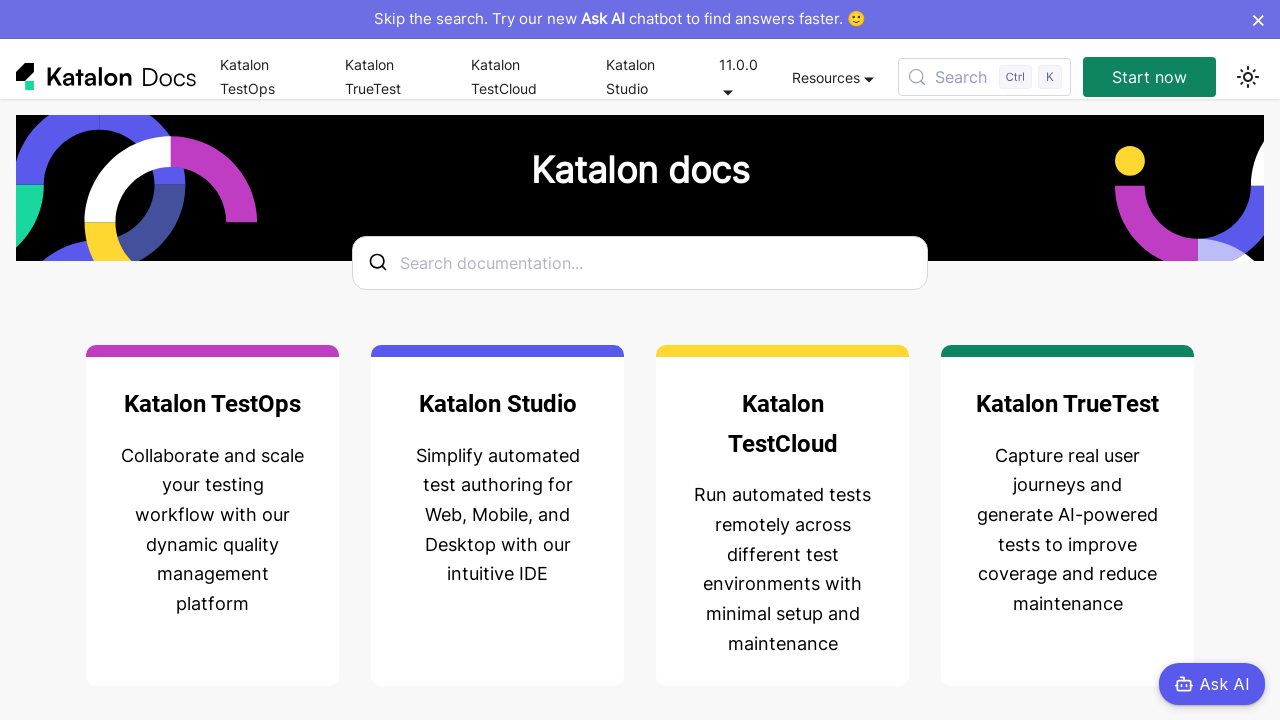

Clicked theme toggle button at (1248, 77) on xpath=//*[contains(@class, 'clean-btn toggleButton_gllP')]
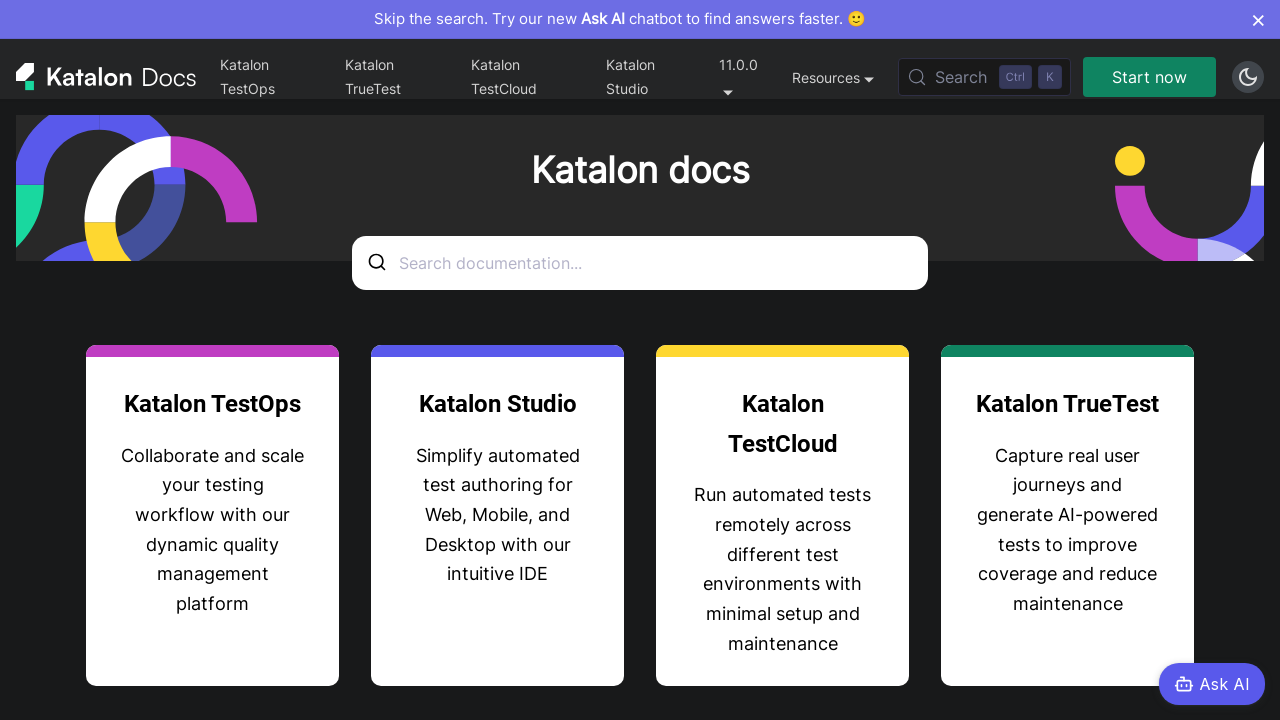

Retrieved theme attribute after toggle: dark
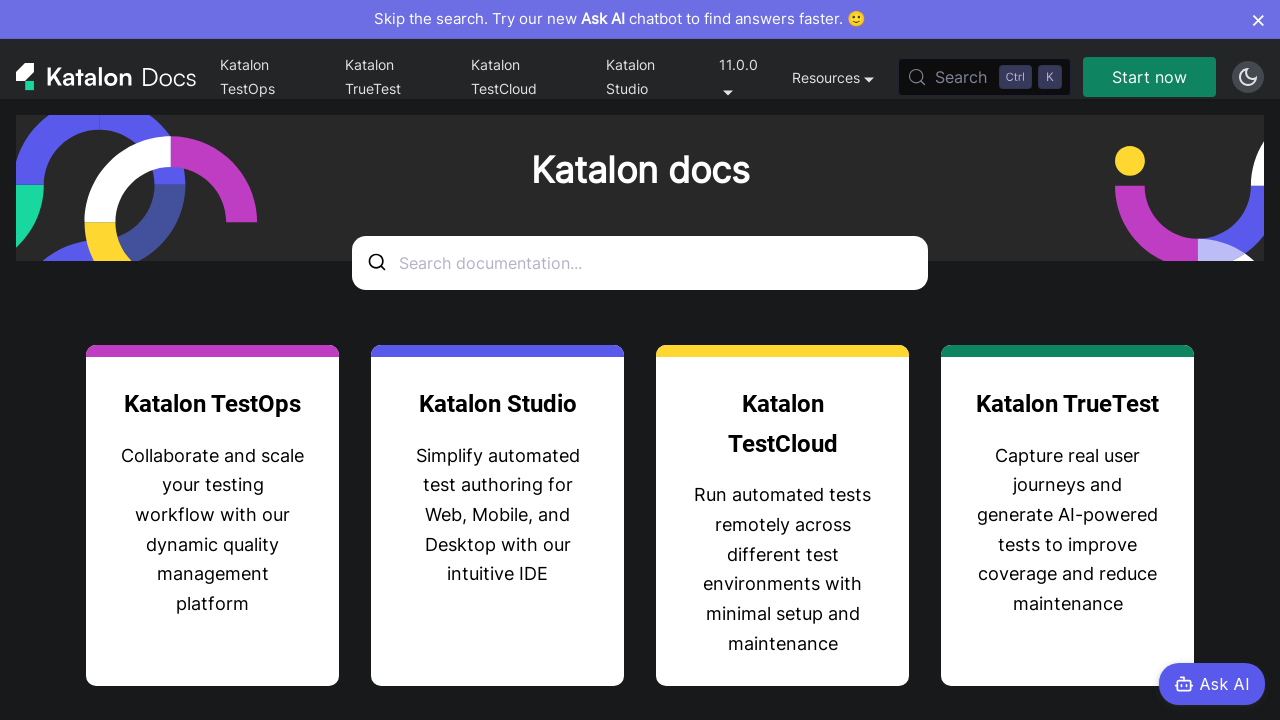

Verified theme successfully changed to dark
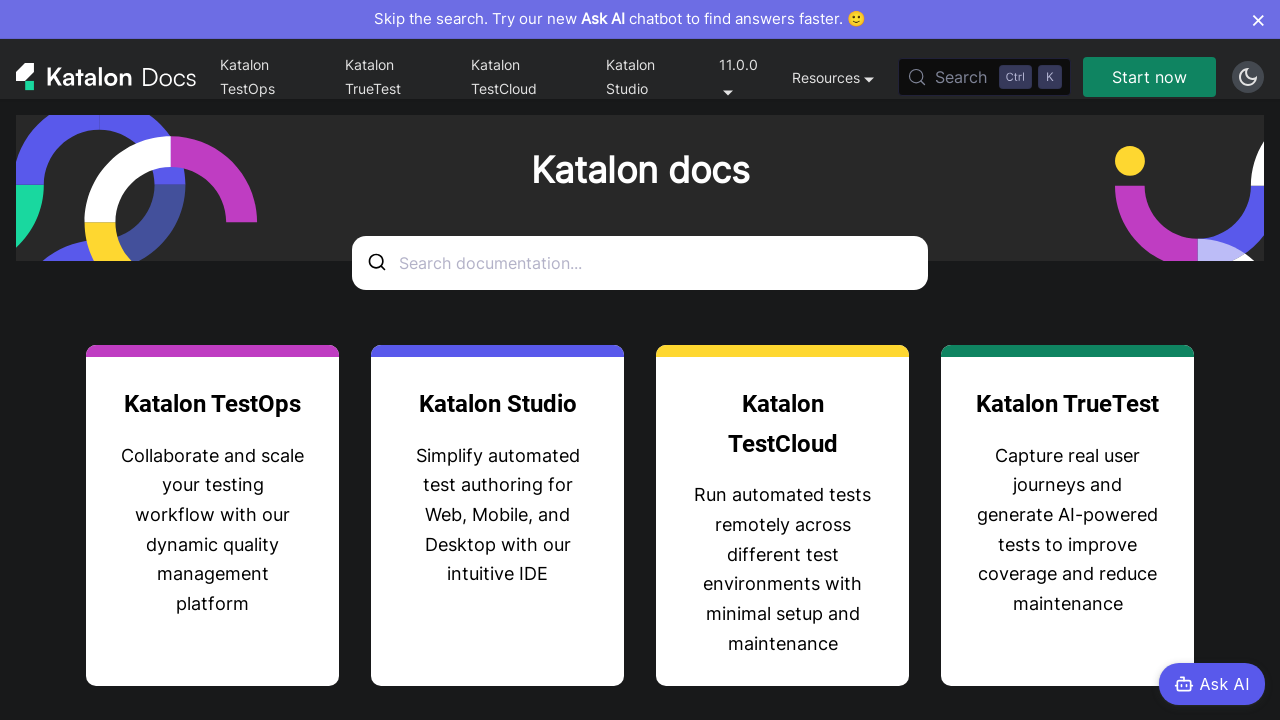

Pressed CTRL+K keyboard shortcut to open search
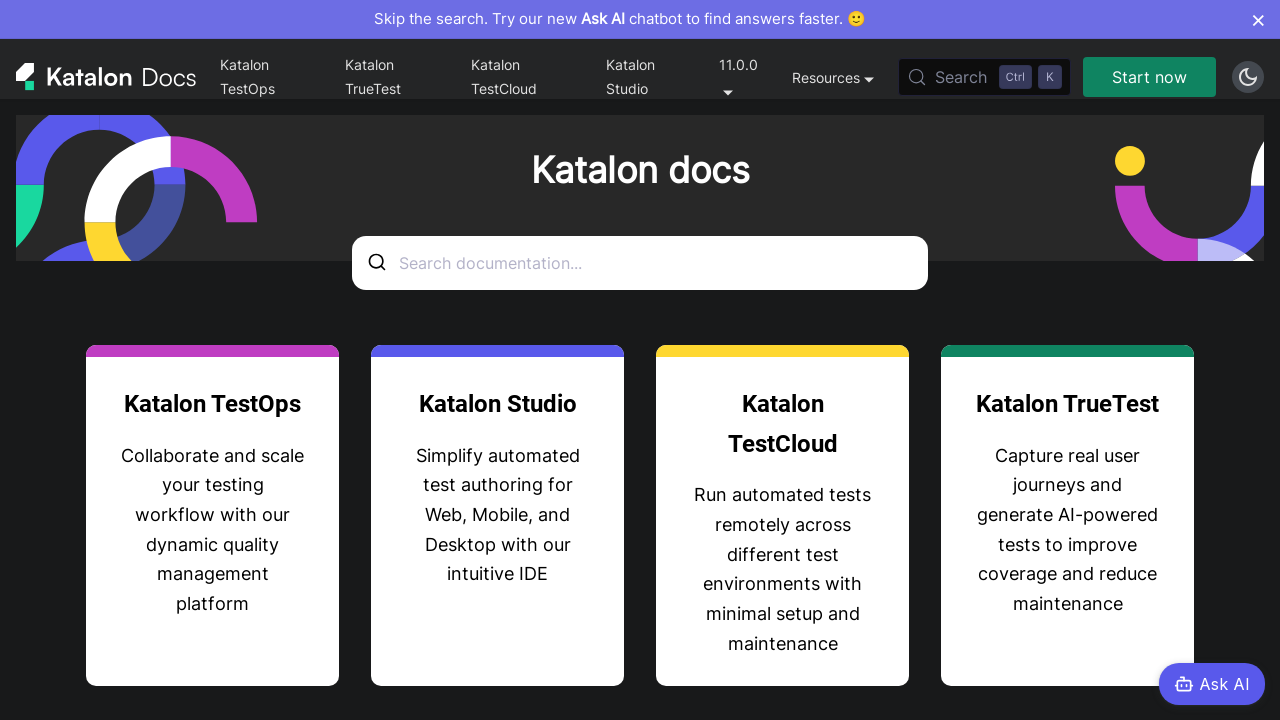

Located search input element
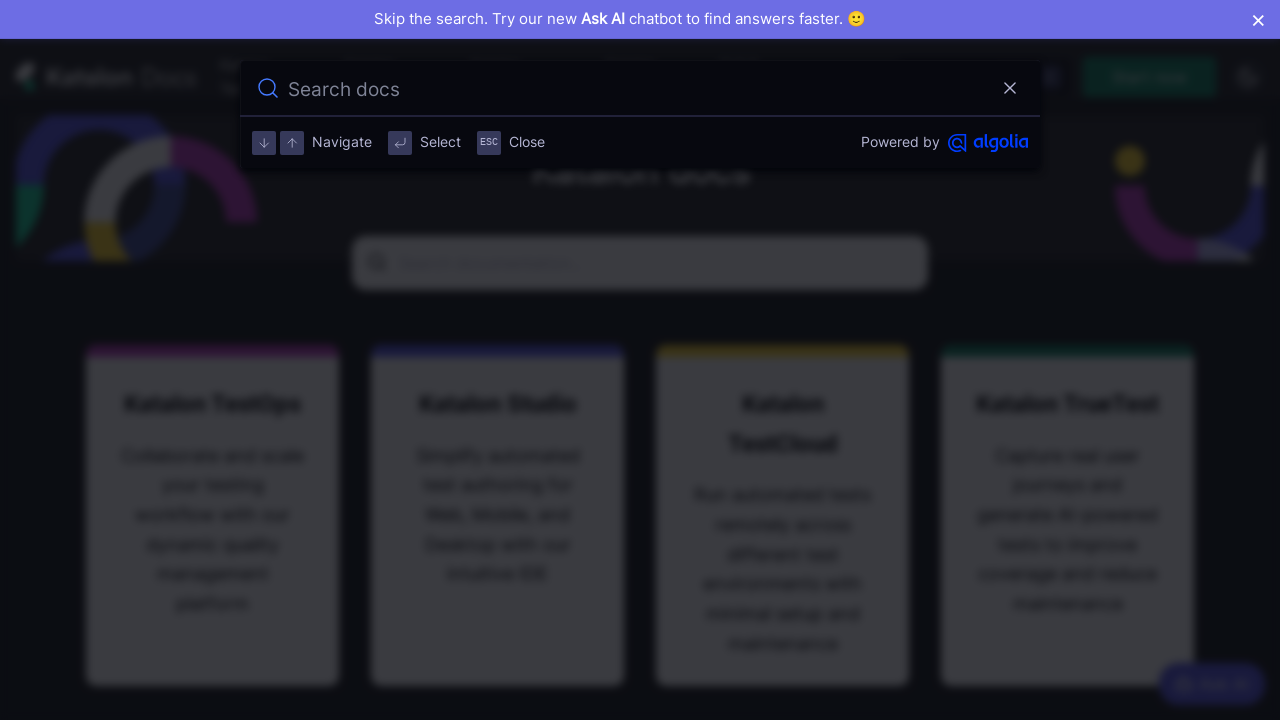

Retrieved search input type attribute: search
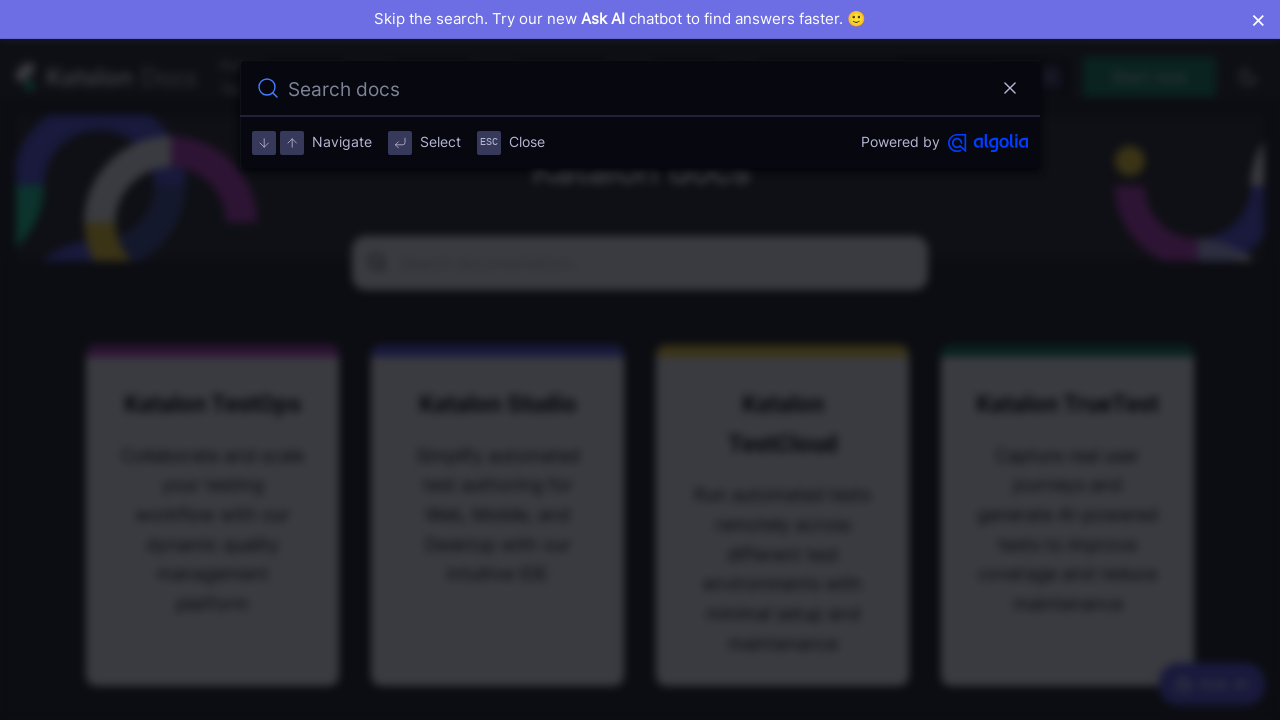

Verified search input has correct type attribute 'search'
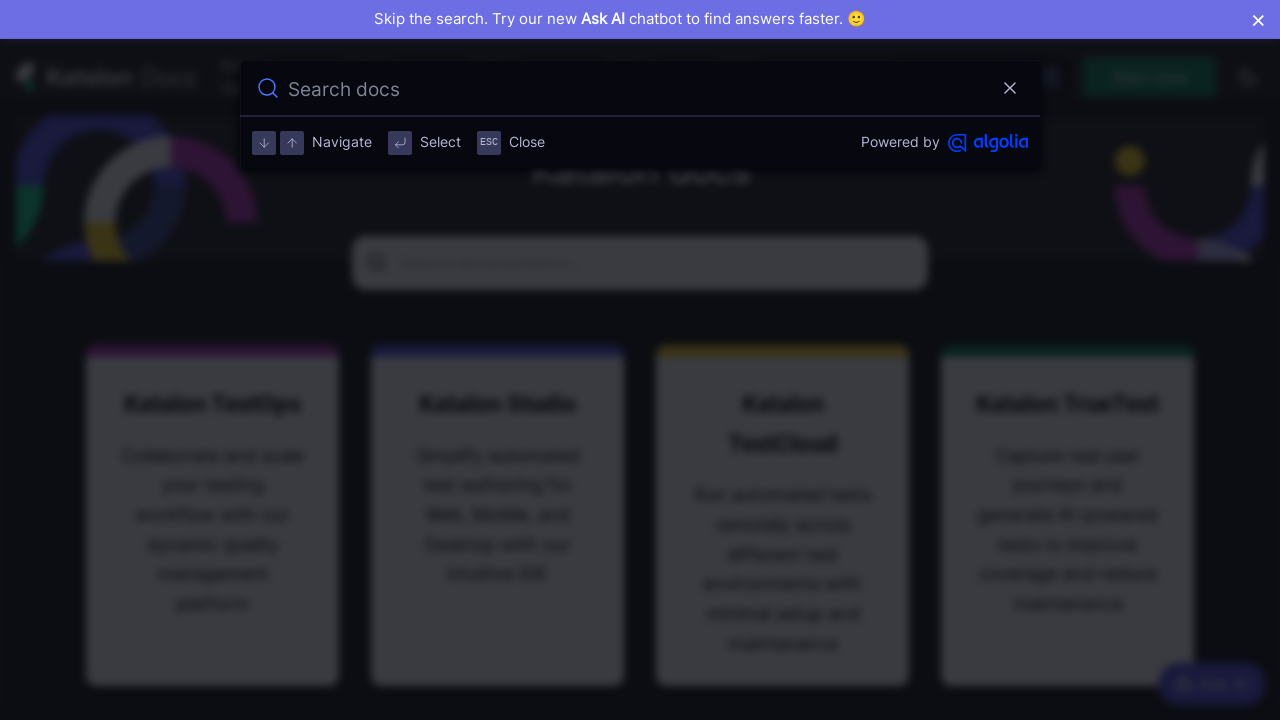

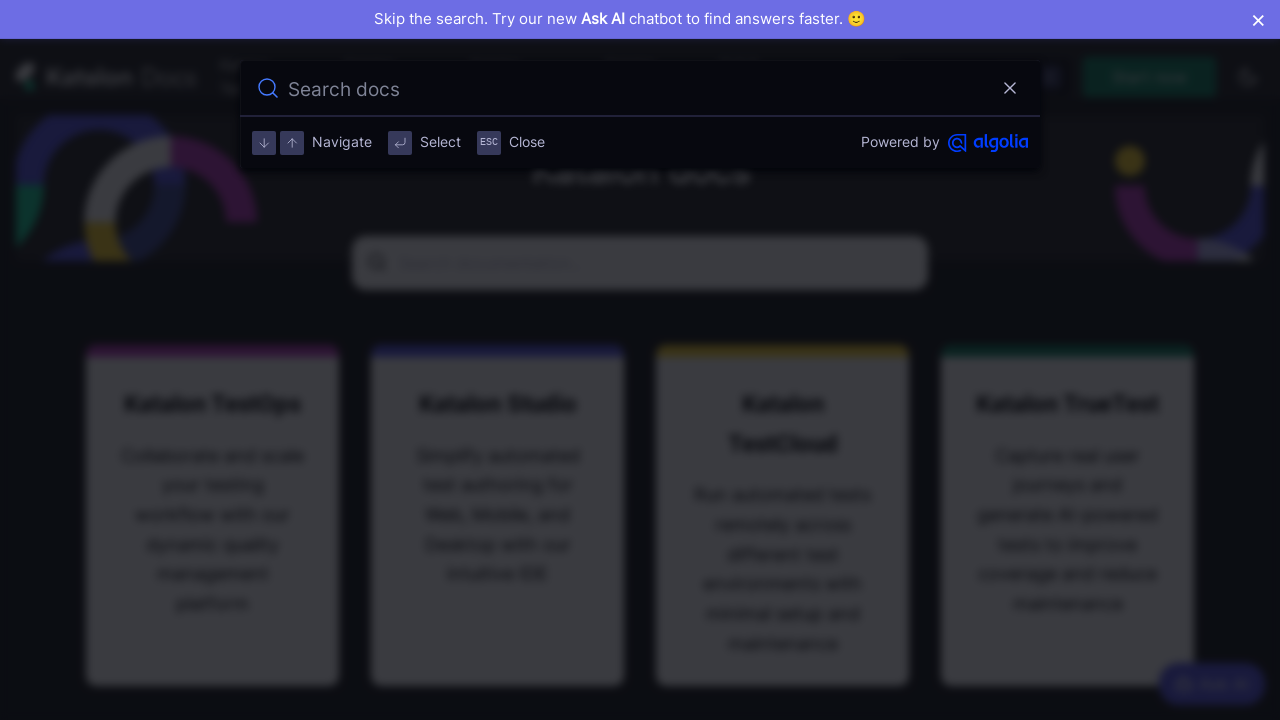